Tests e-commerce checkout flow by searching for products, adding specific items to cart, and completing the checkout process

Starting URL: https://rahulshettyacademy.com/seleniumPractise/#/

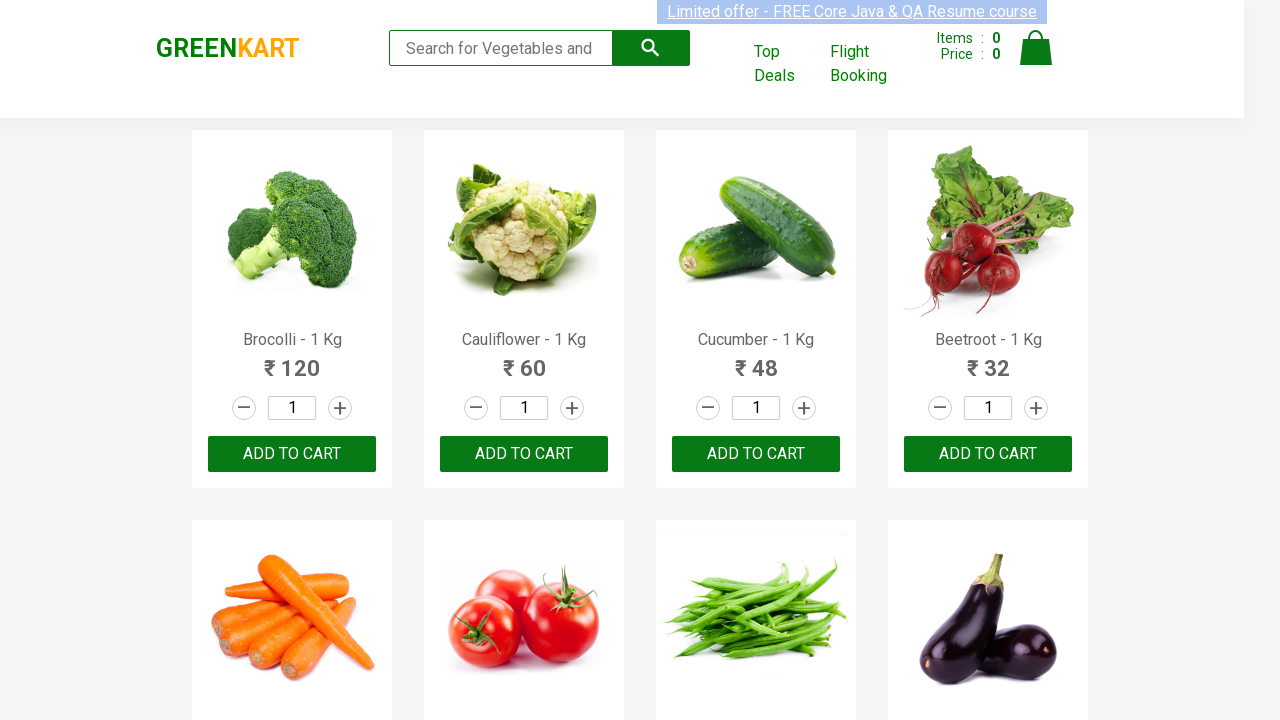

Filled search field with 'ca' to filter products on [type="search"]
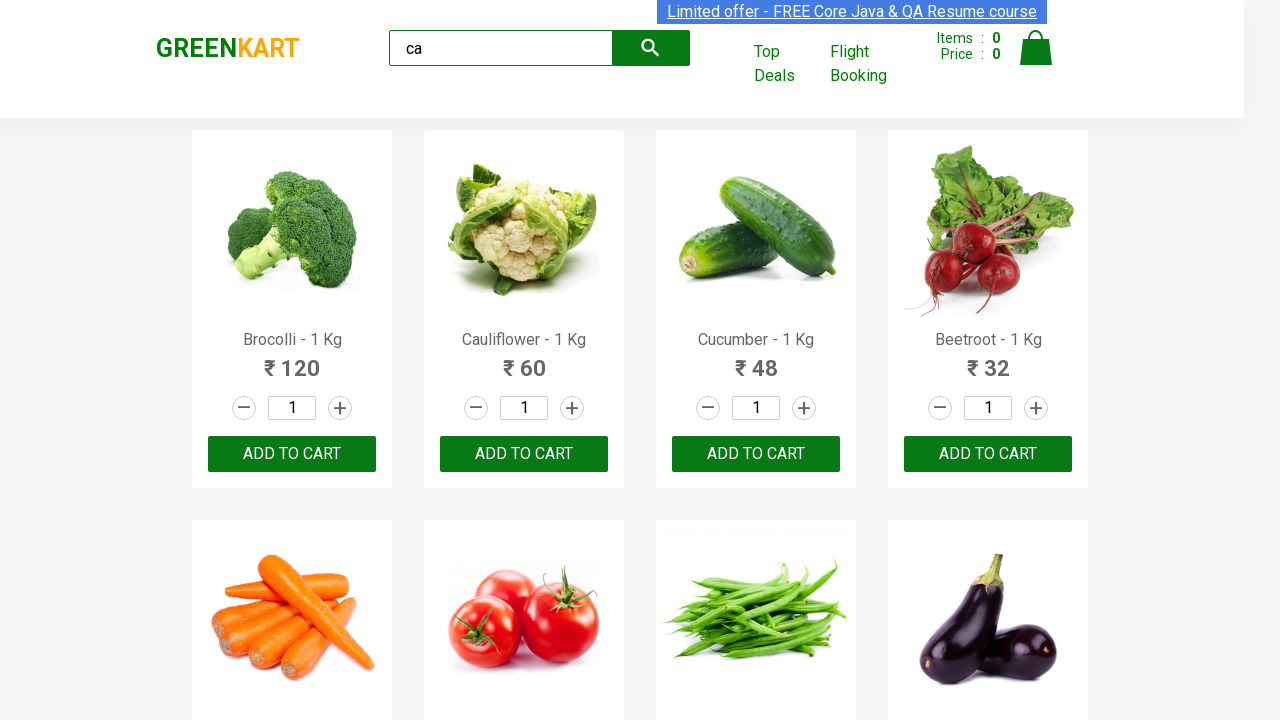

Filtered products loaded and visible
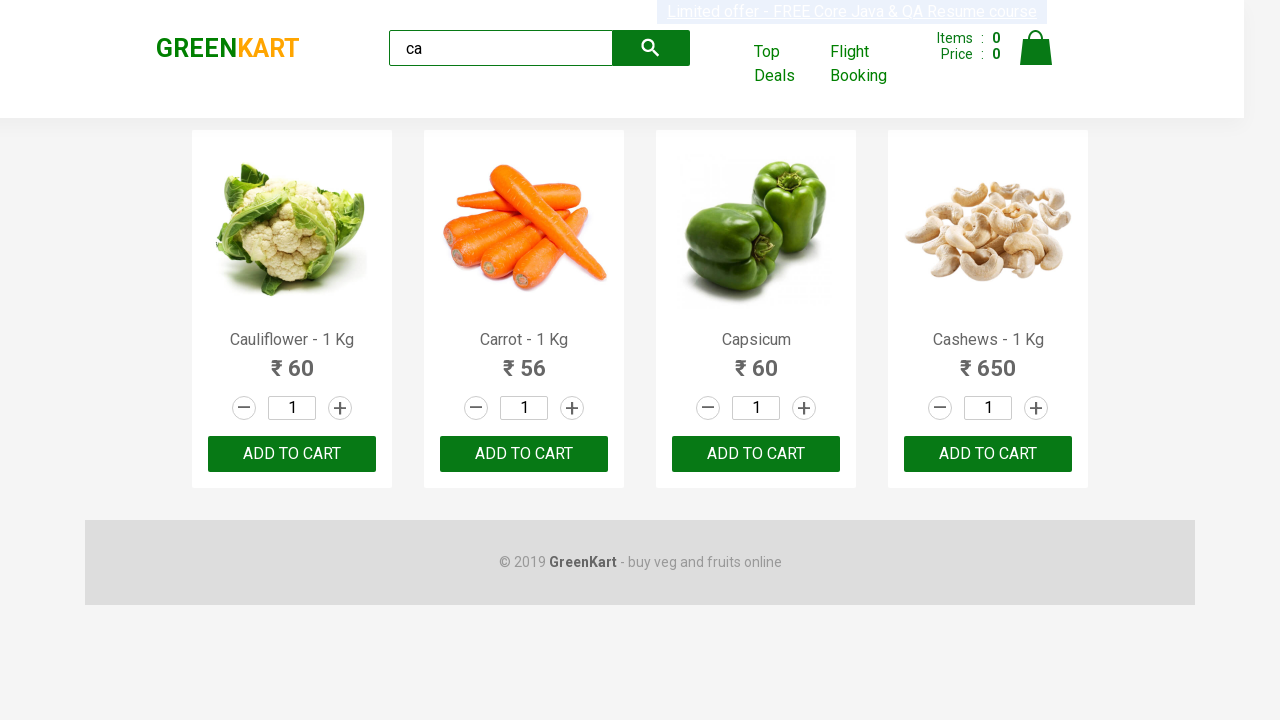

Retrieved list of filtered products
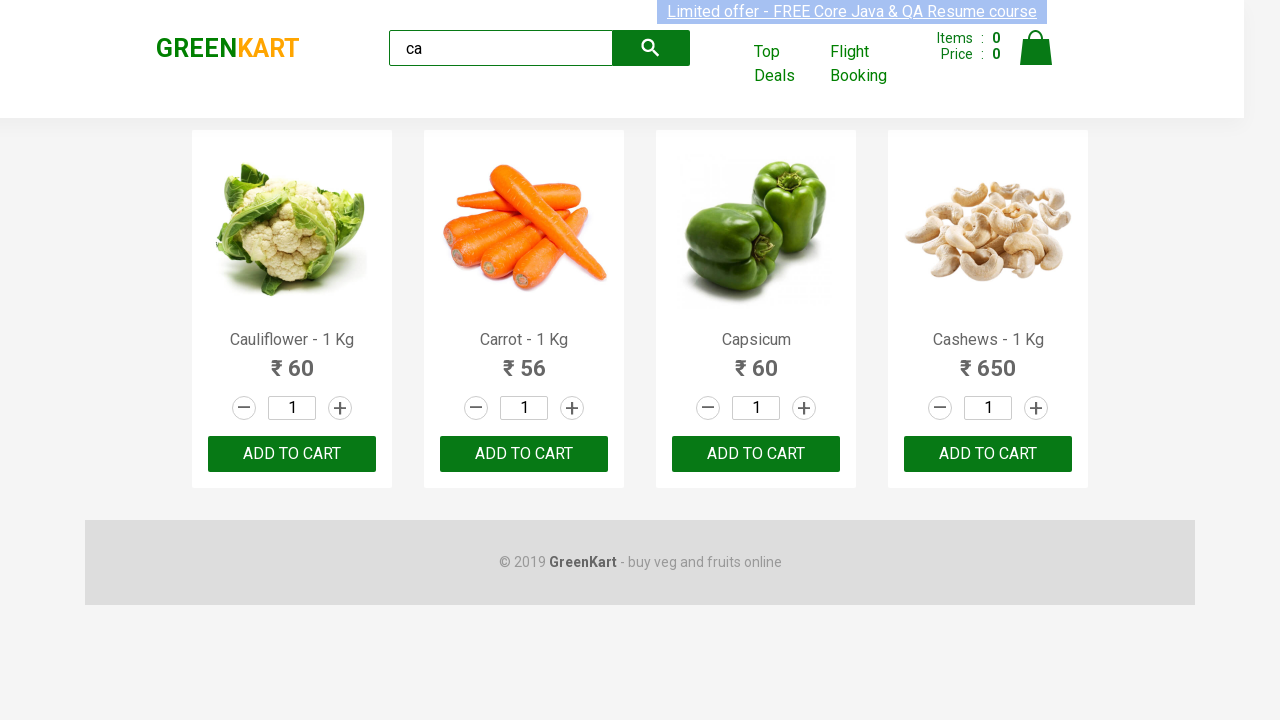

Found and clicked 'Add to Cart' button for Cashews product at (988, 454) on .products .product >> nth=3 >> button
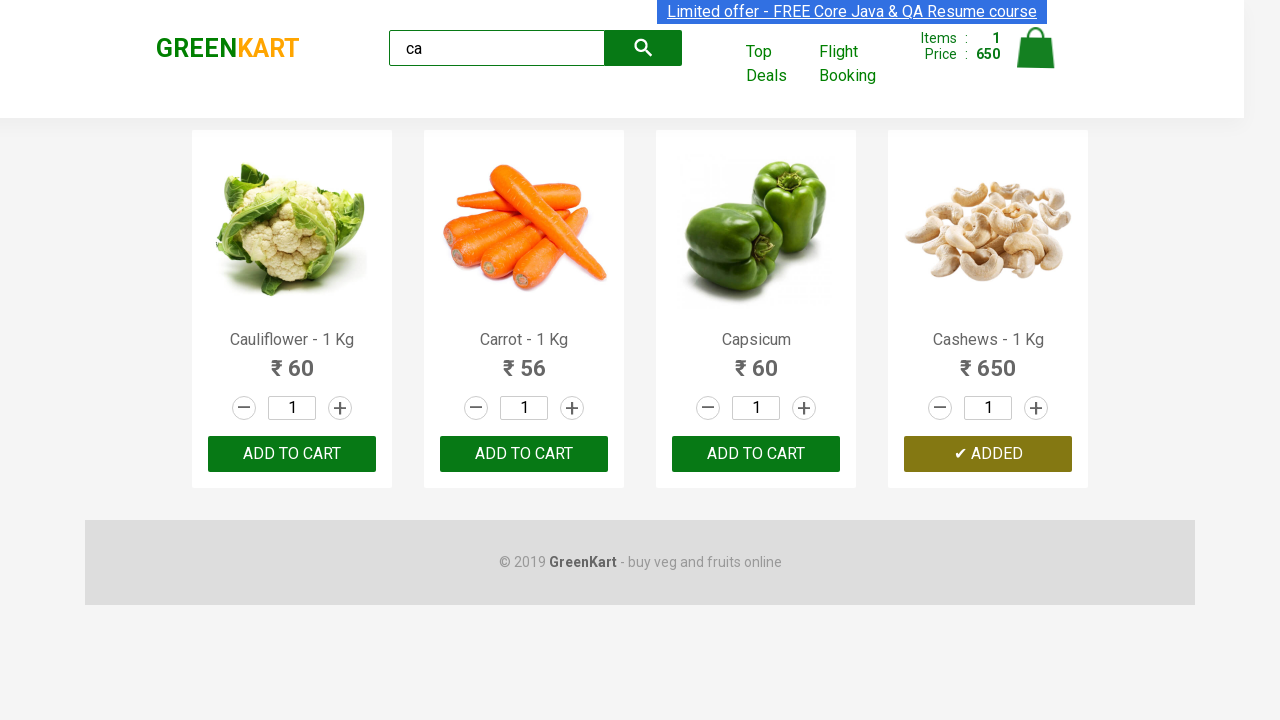

Clicked bag/cart icon to view shopping cart at (1036, 48) on .cart-icon>img
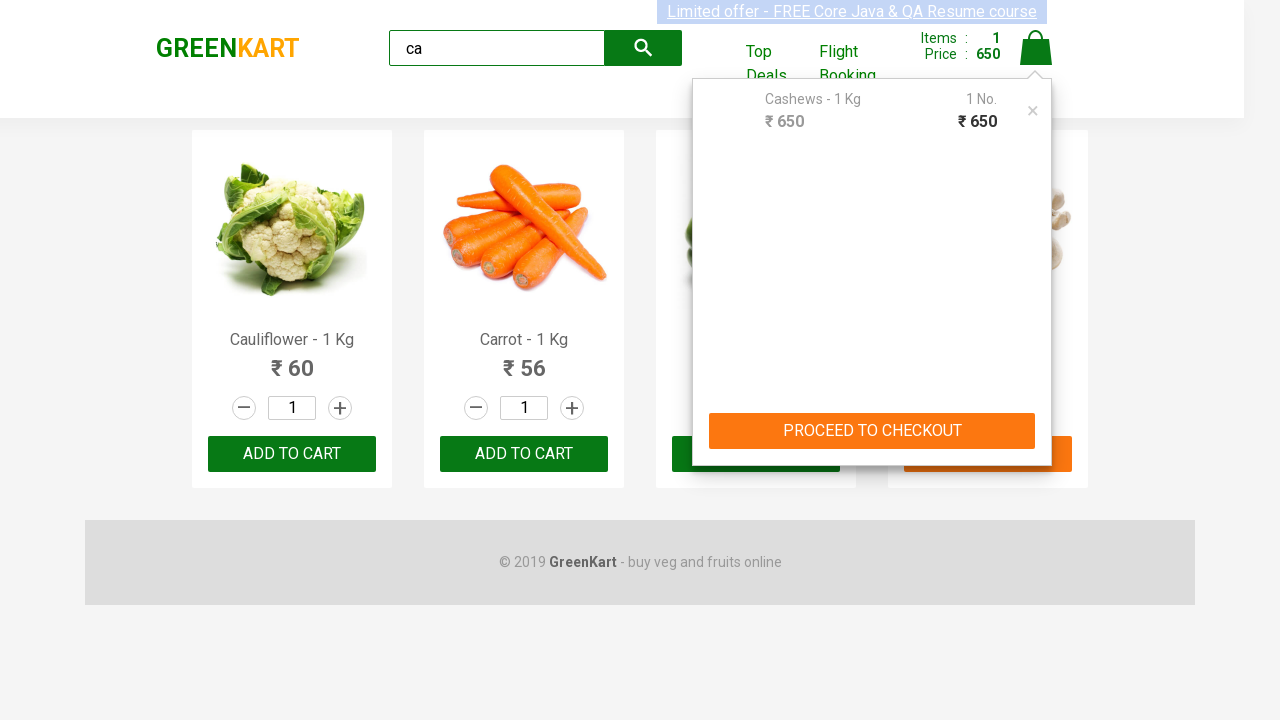

Clicked 'PROCEED TO CHECKOUT' button at (872, 431) on text=PROCEED TO CHECKOUT
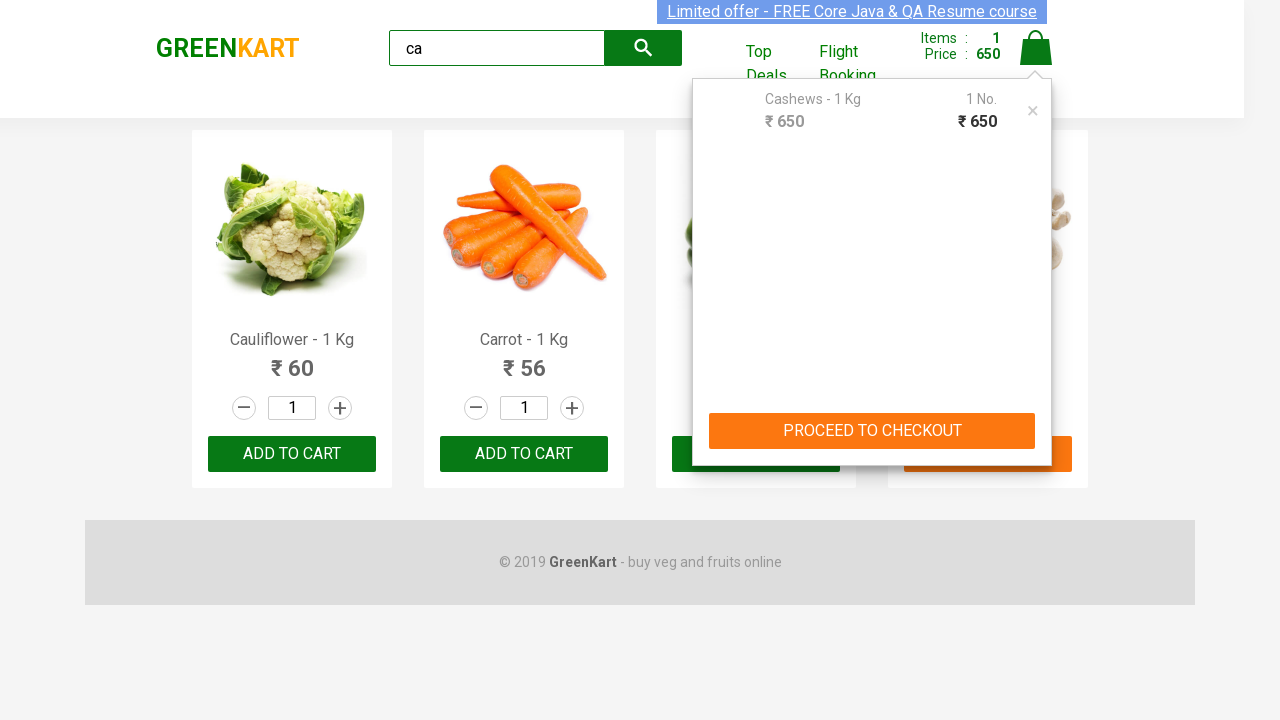

Clicked 'Place Order' button at (1036, 420) on text=Place Order
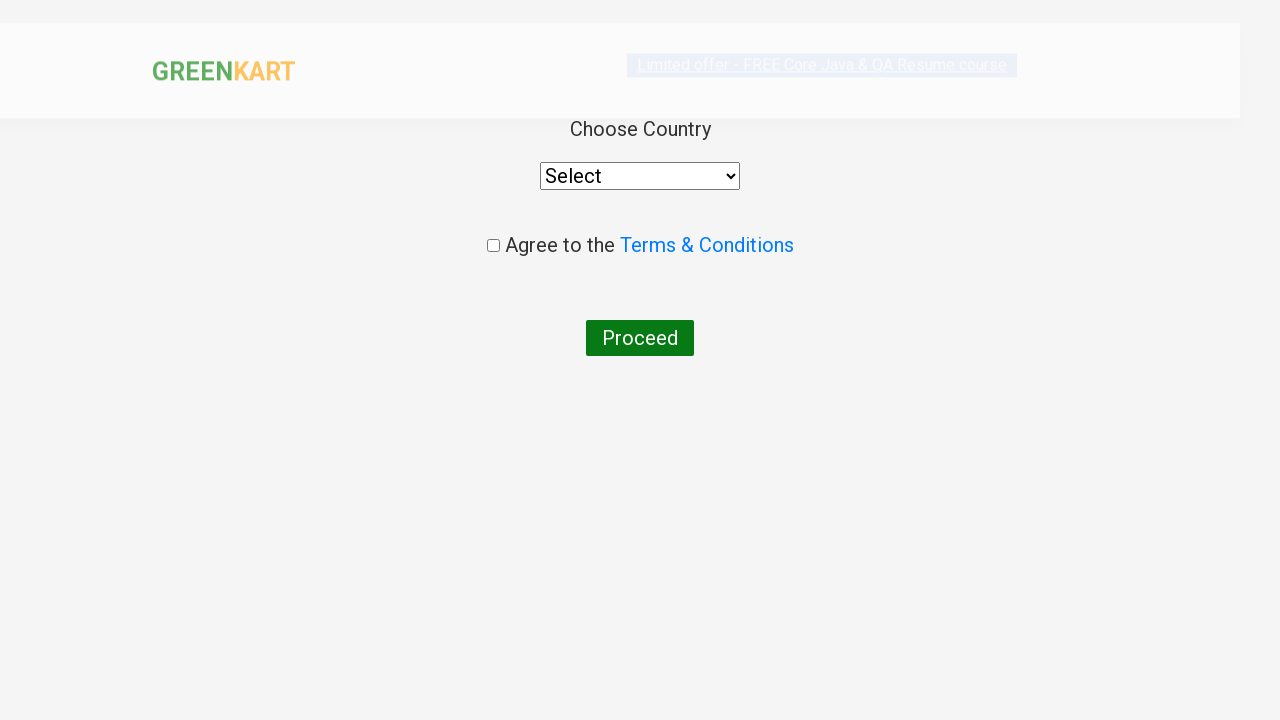

Checked the 'Agree to terms' checkbox at (493, 246) on .chkAgree
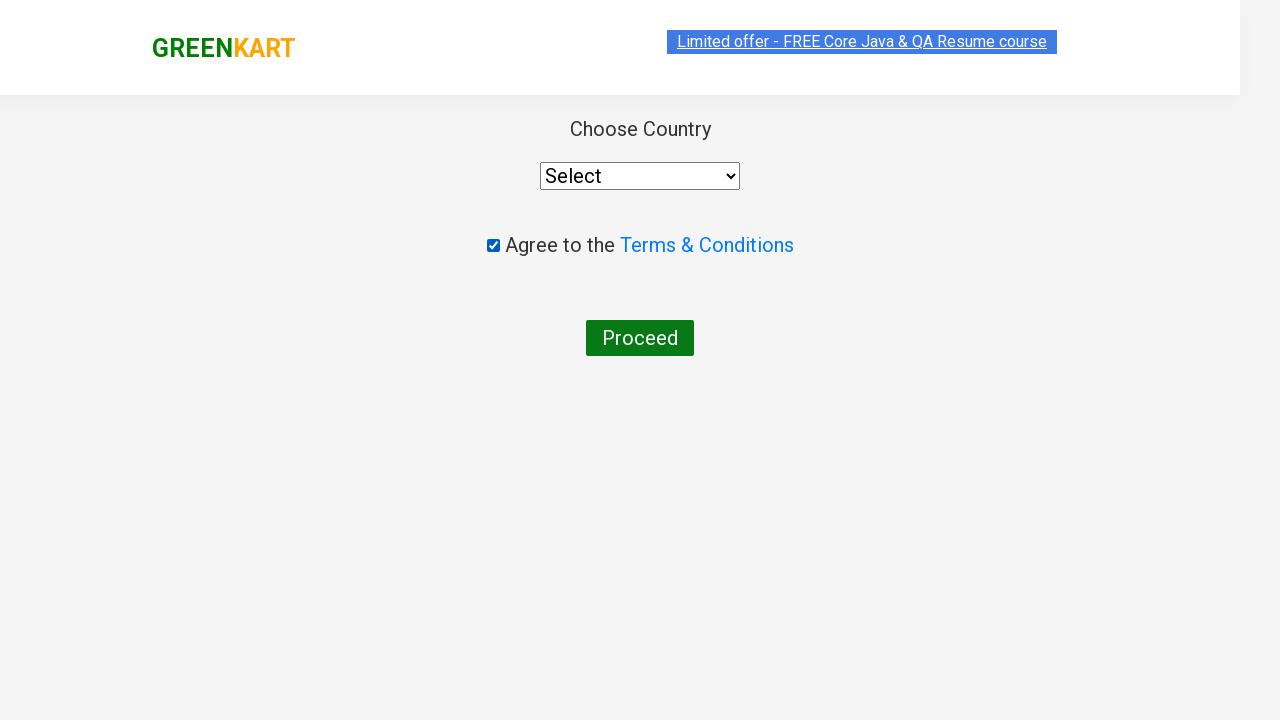

Clicked 'Proceed' button to finalize order at (640, 338) on text=Proceed
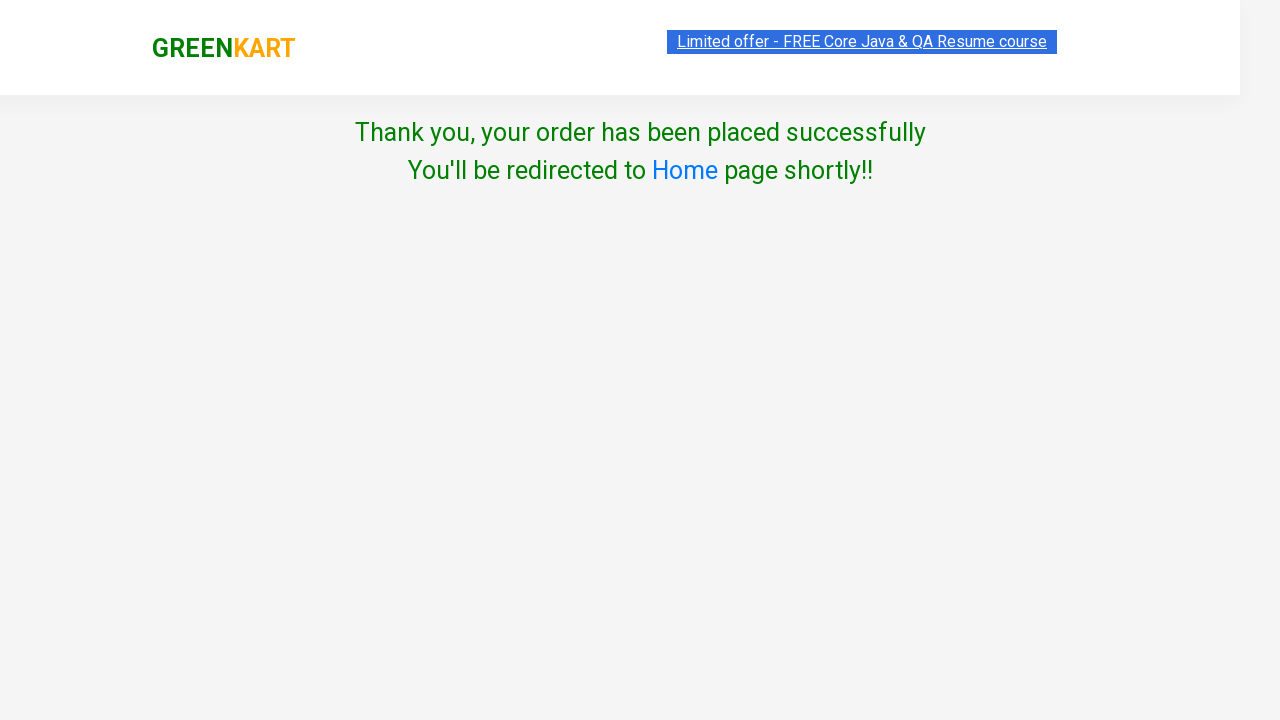

Order completed successfully - 'Thank you' message displayed
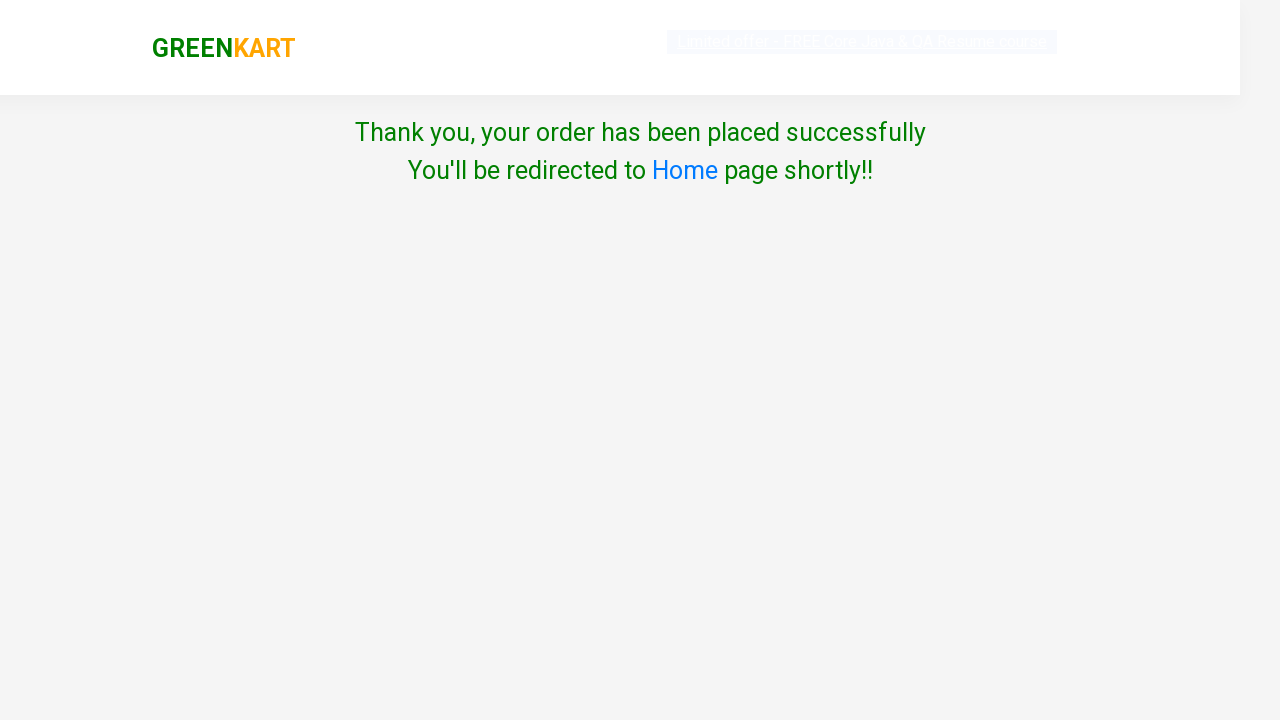

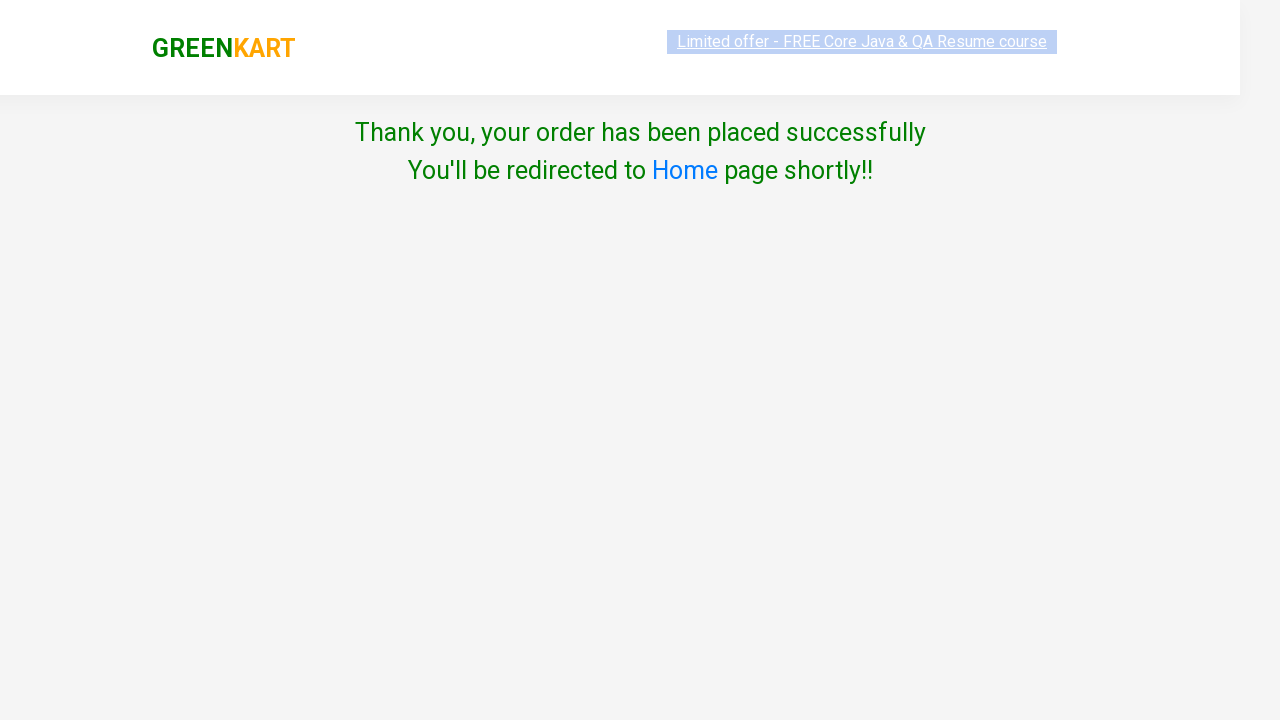